Tests the TextBox form by filling in name, email, current address, and permanent address fields, then submitting and verifying the output displays correctly.

Starting URL: https://demoqa.com

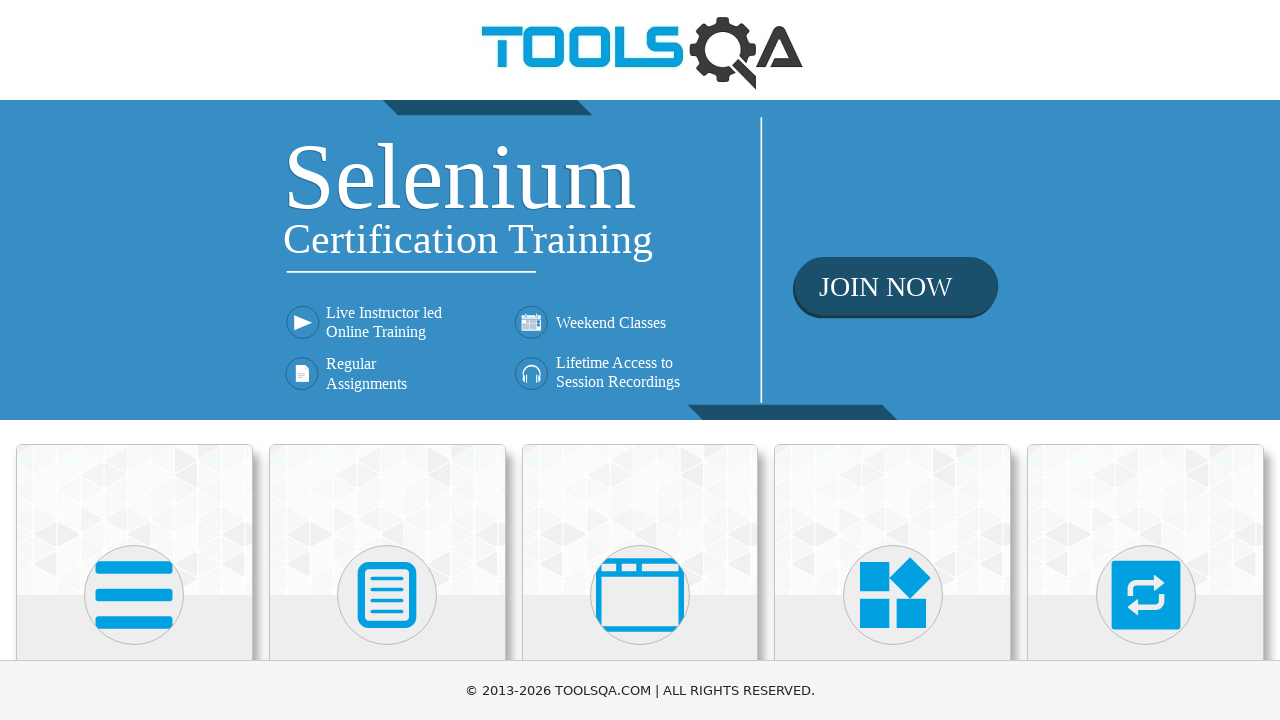

Clicked on Elements card at (134, 595) on svg[viewBox='0 0 448 512']
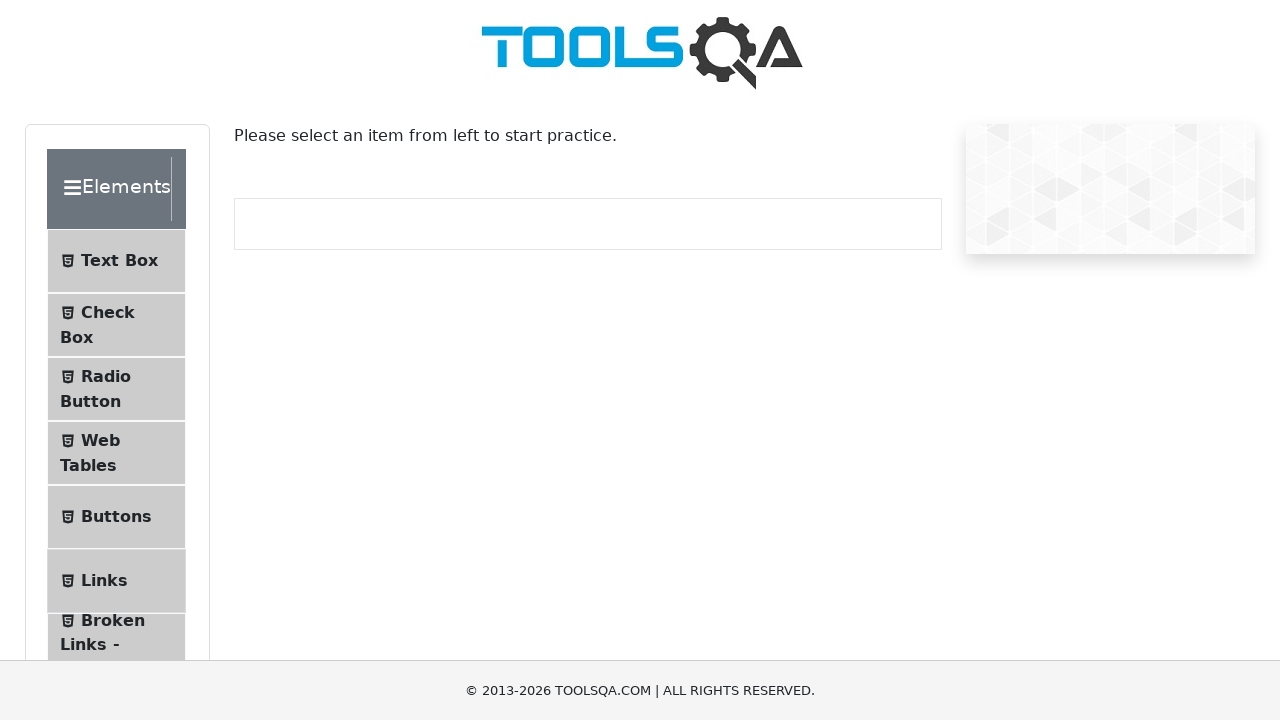

Clicked on Text Box menu item at (116, 261) on #item-0
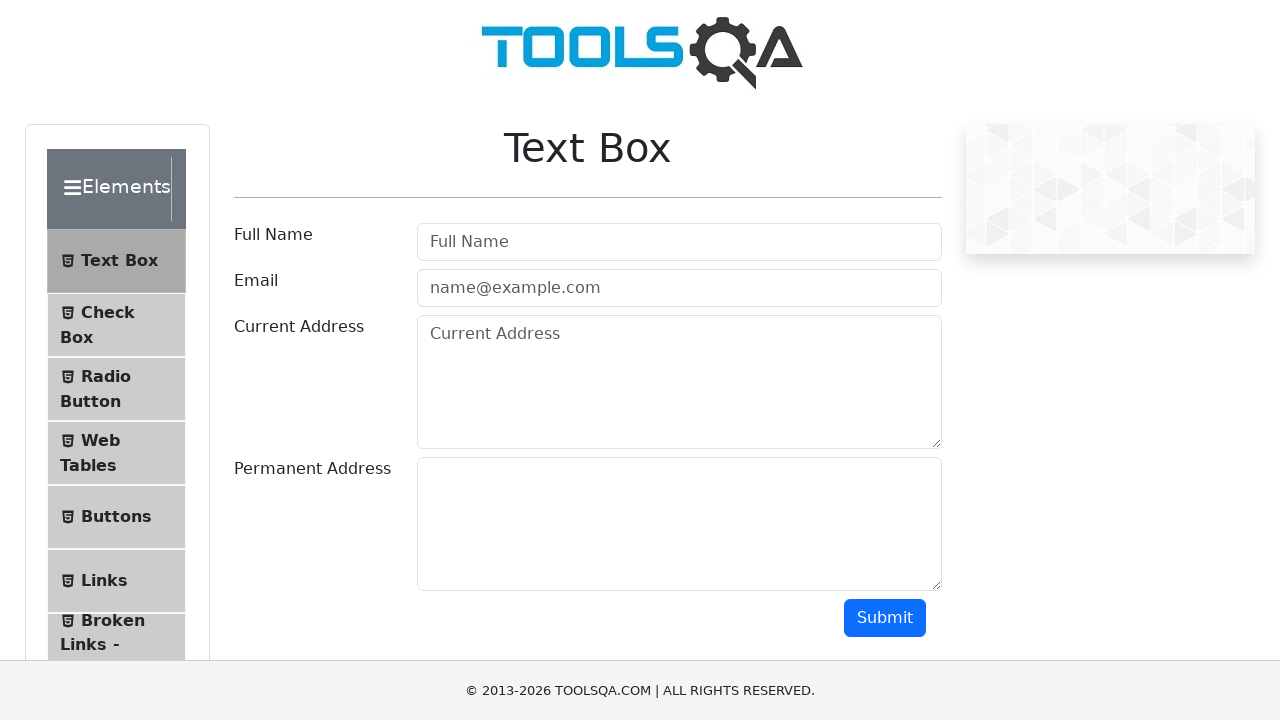

Clicked on userName field at (679, 242) on #userName
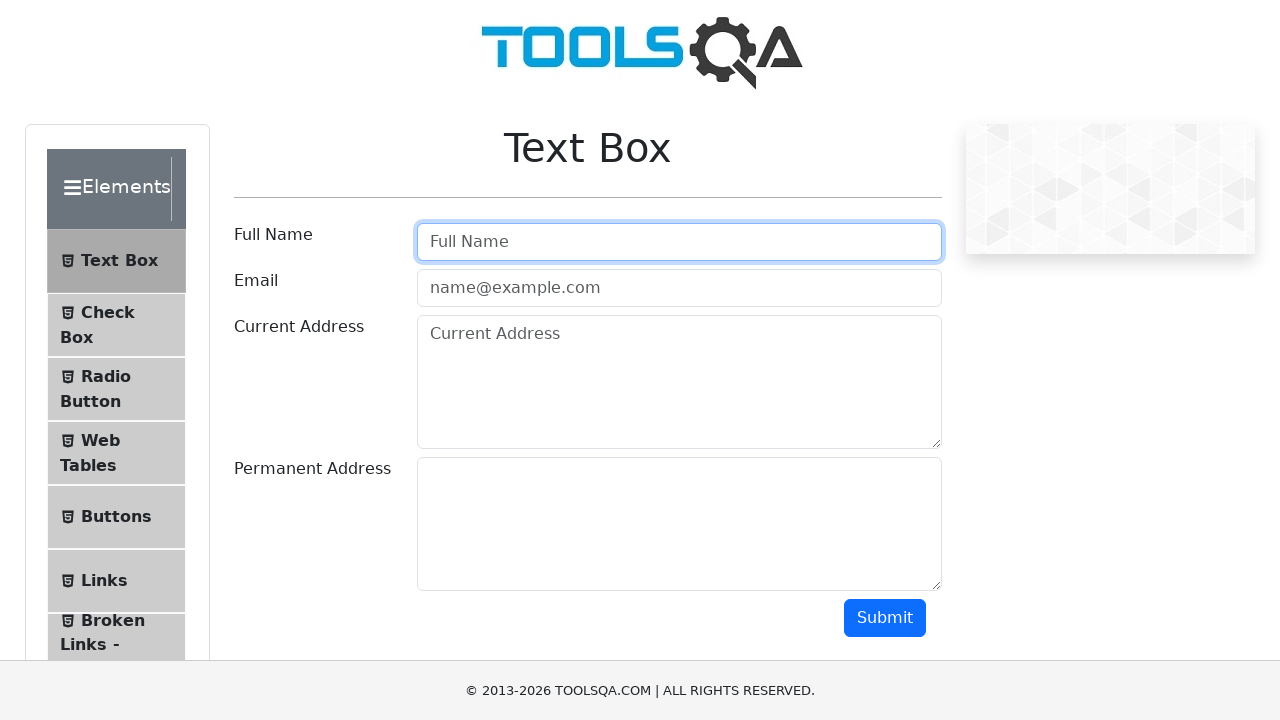

Filled userName field with 'Michael Johnson' on #userName
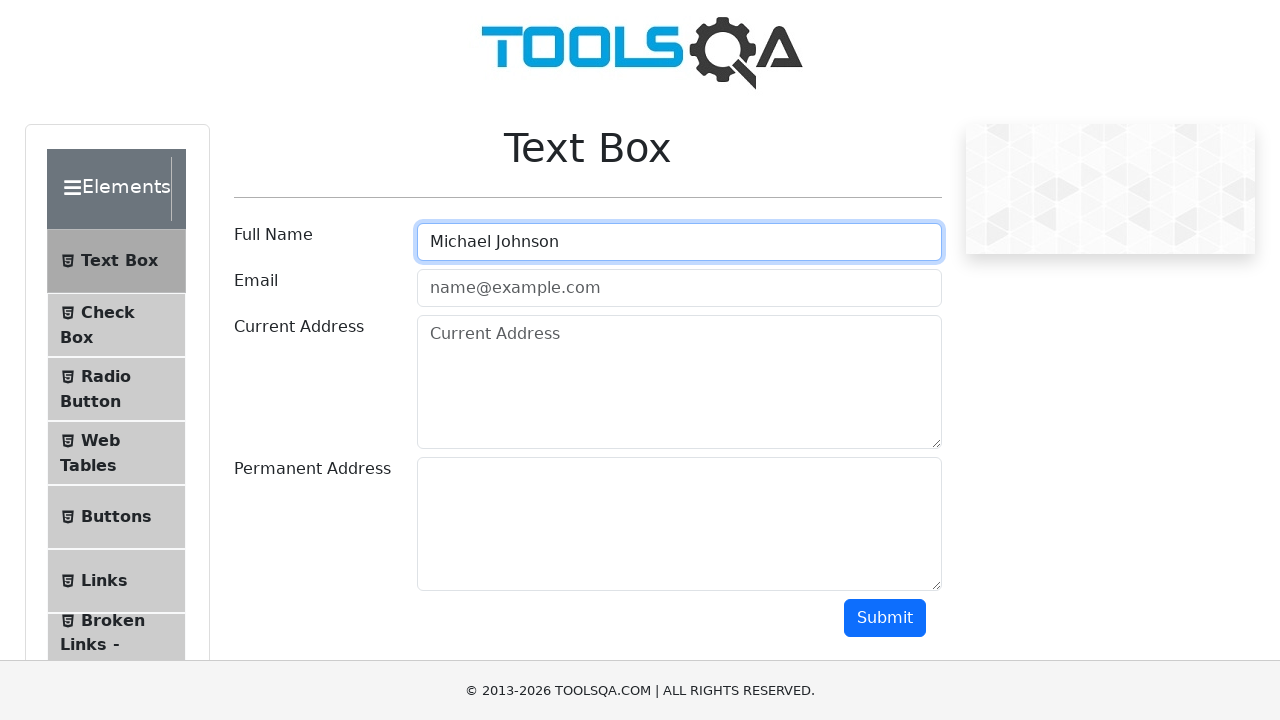

Clicked on userEmail field at (679, 288) on #userEmail
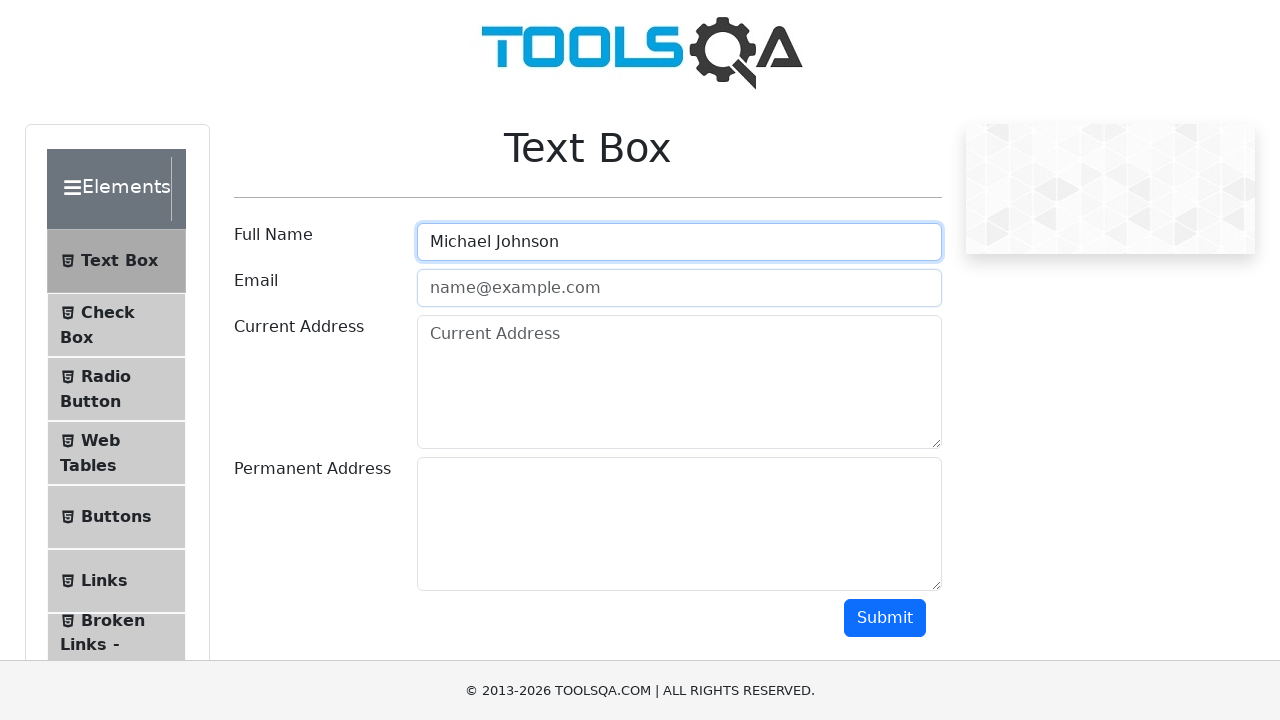

Filled userEmail field with 'michael.johnson@testmail.com' on #userEmail
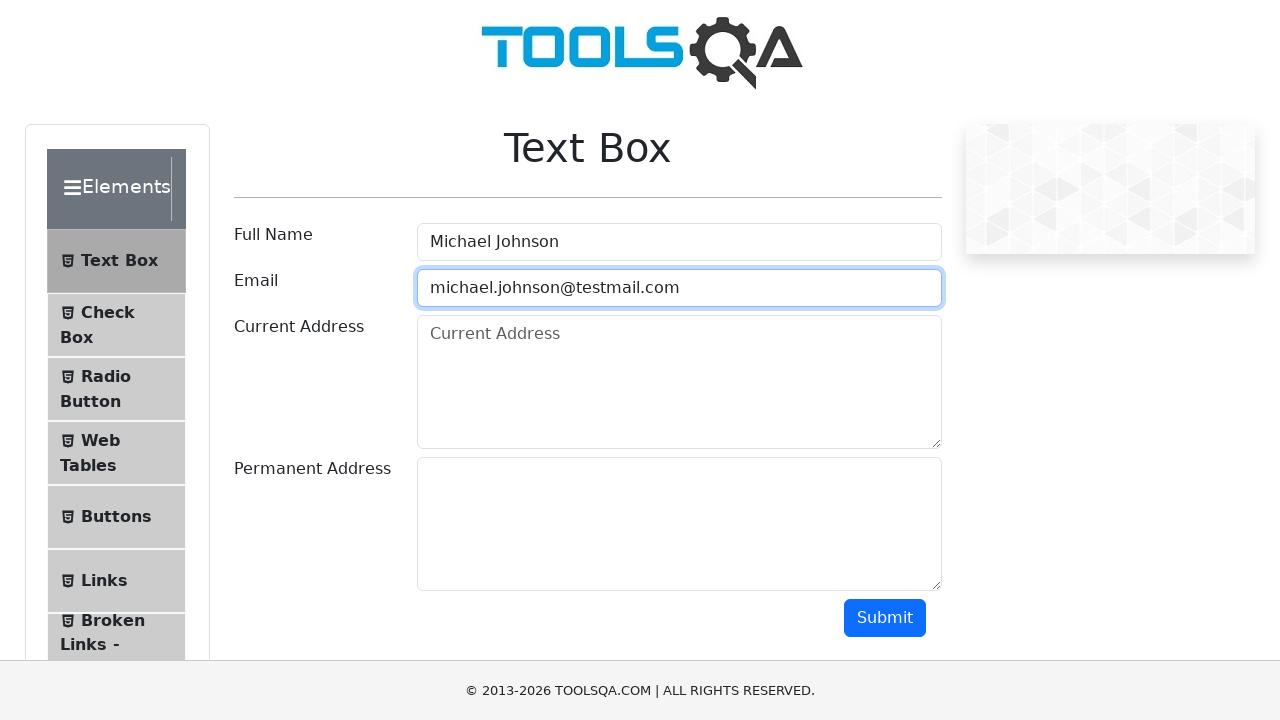

Clicked on currentAddress field at (679, 382) on #currentAddress
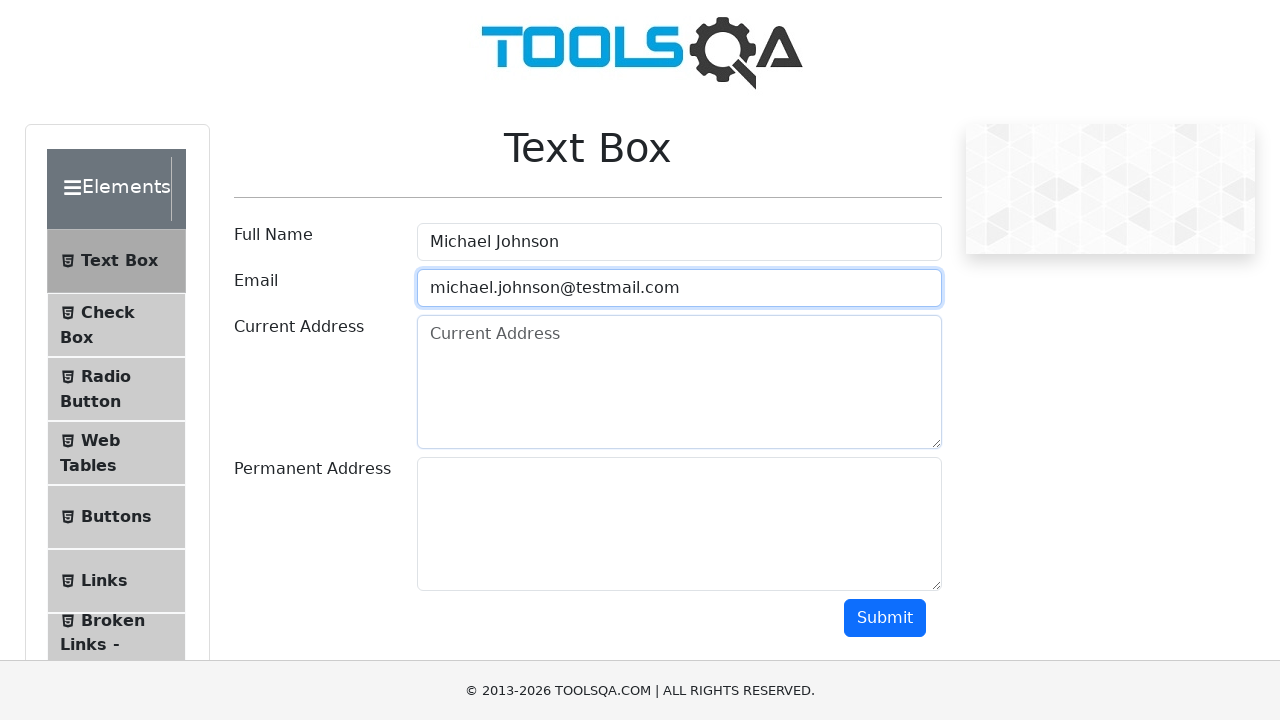

Filled currentAddress field with '742 Evergreen Terrace, Springfield, IL 62701' on #currentAddress
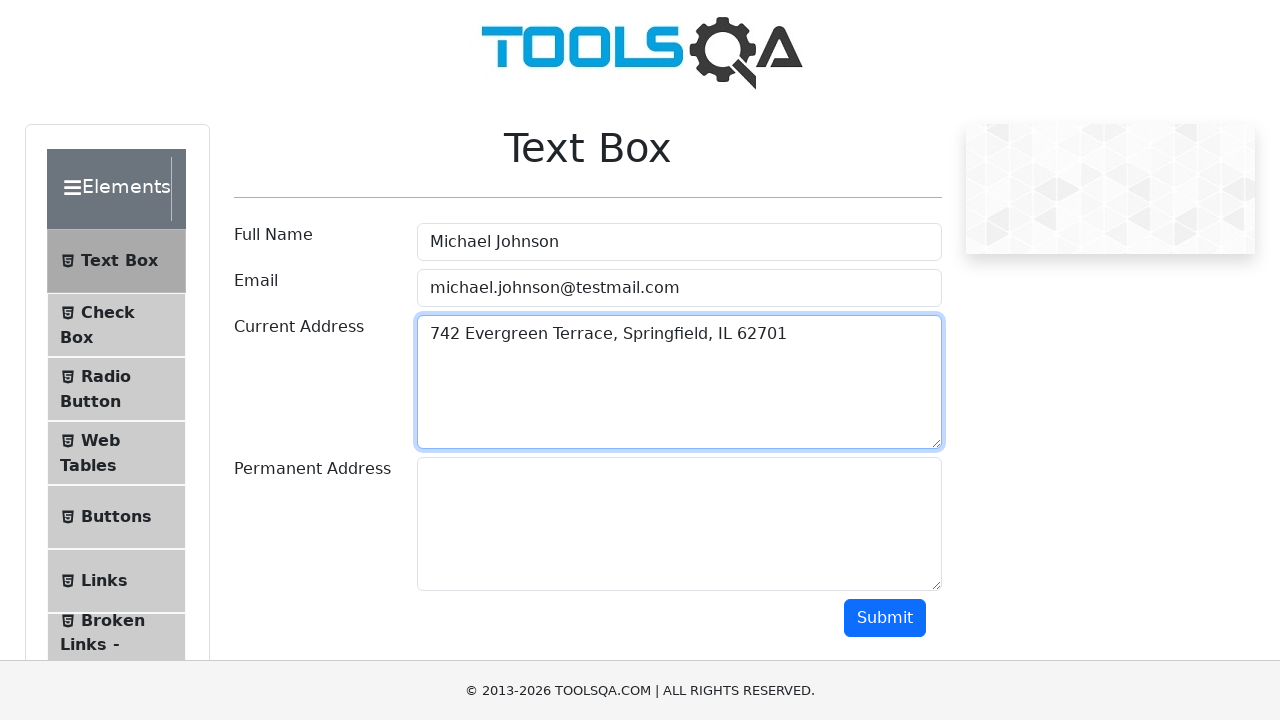

Clicked on permanentAddress field at (679, 524) on #permanentAddress
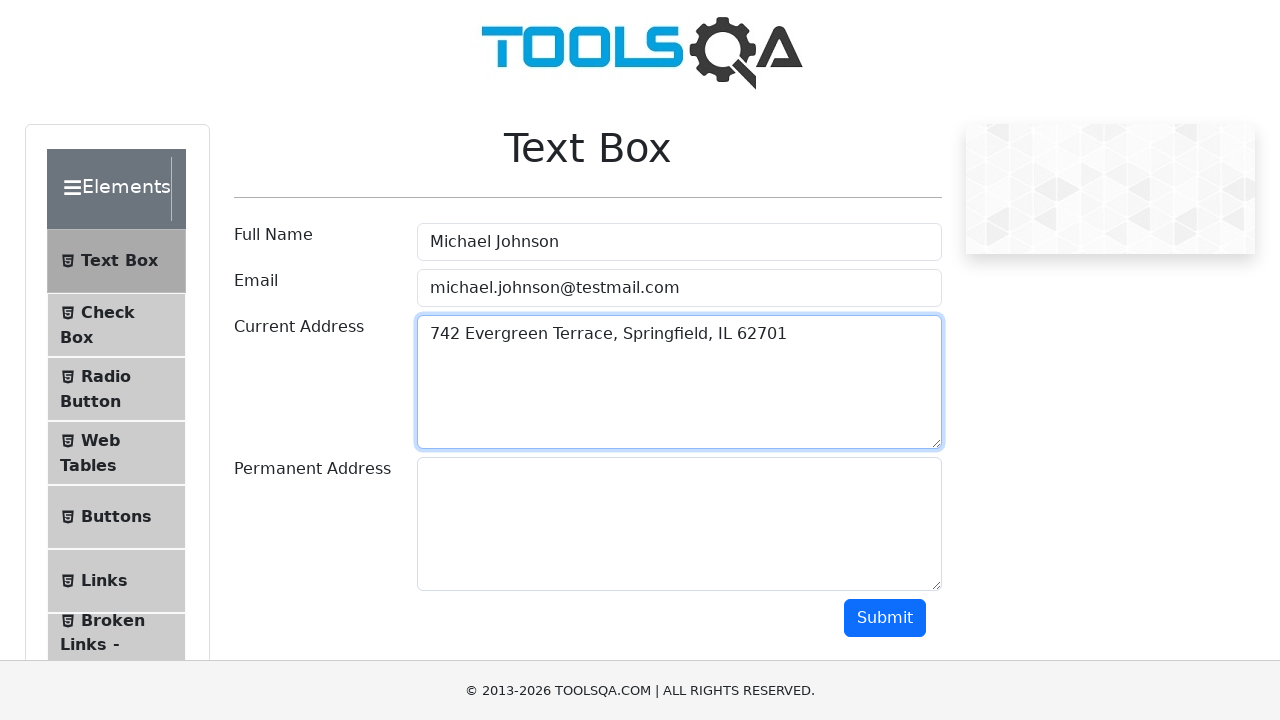

Filled permanentAddress field with '1600 Pennsylvania Avenue NW, Washington, DC 20500' on #permanentAddress
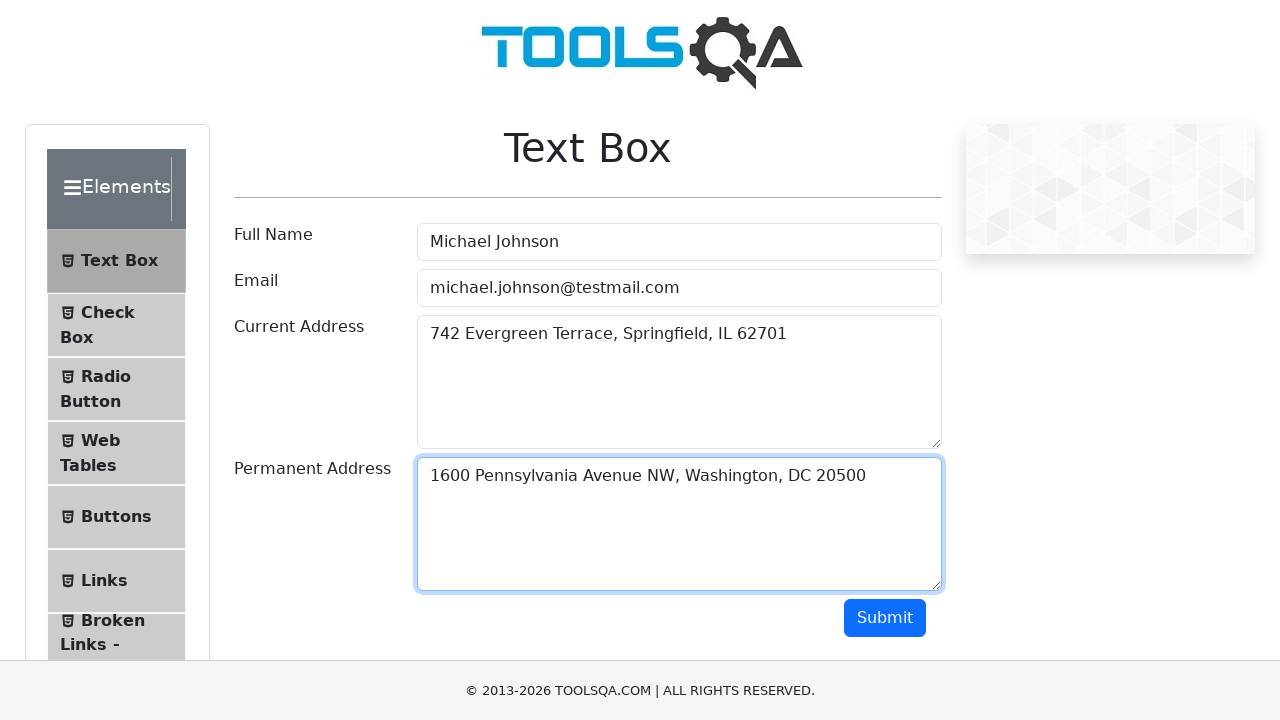

Clicked submit button to submit the form at (885, 618) on #submit
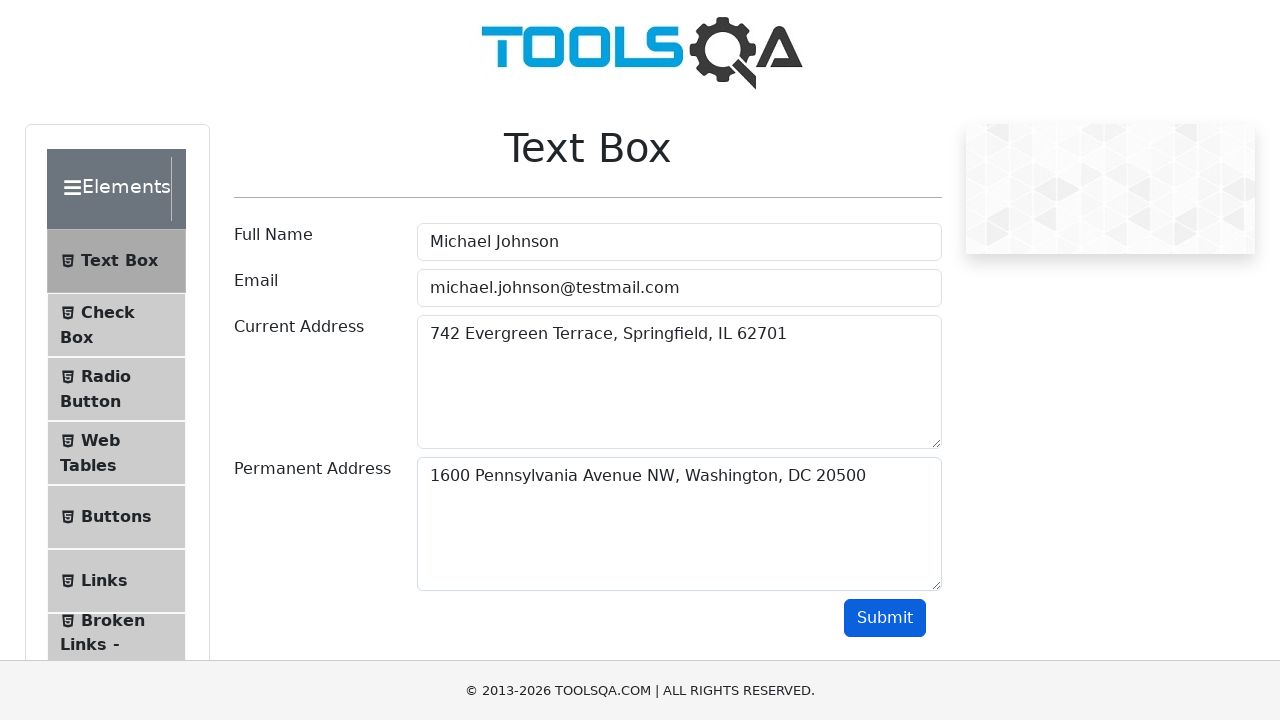

Verified name output is visible
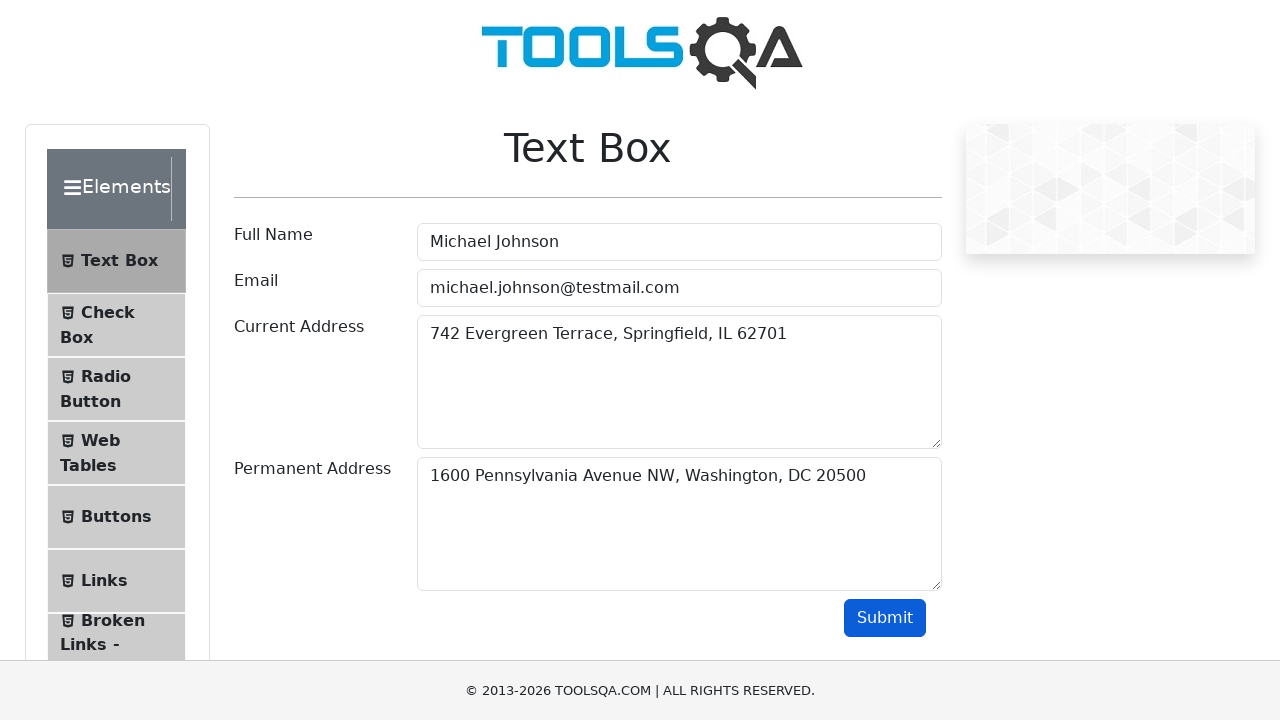

Verified email output is visible
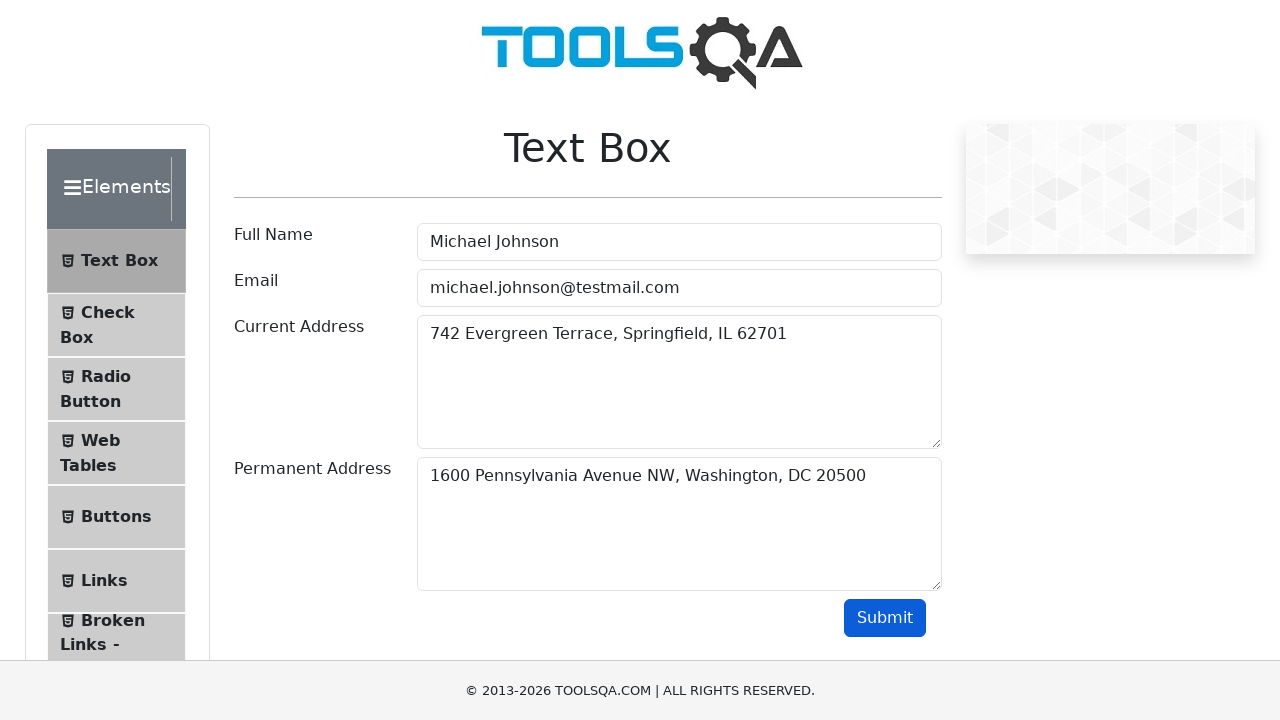

Verified current address output is visible
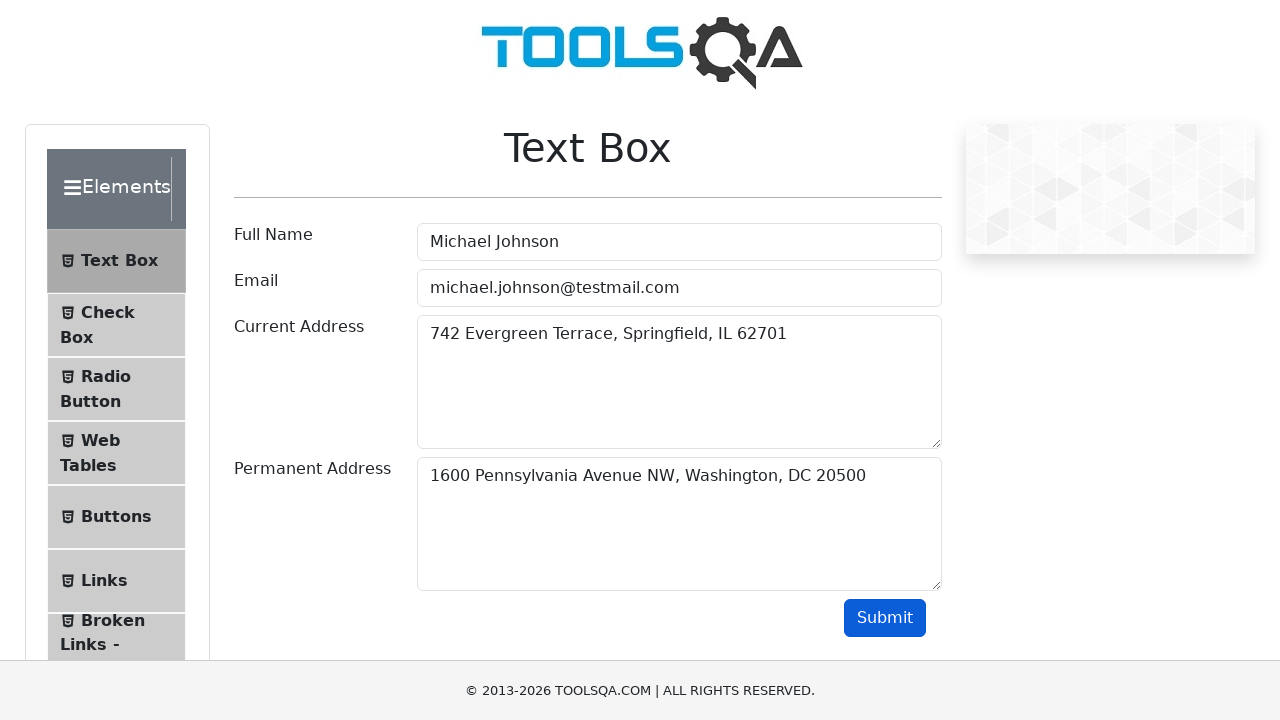

Verified permanent address output is visible
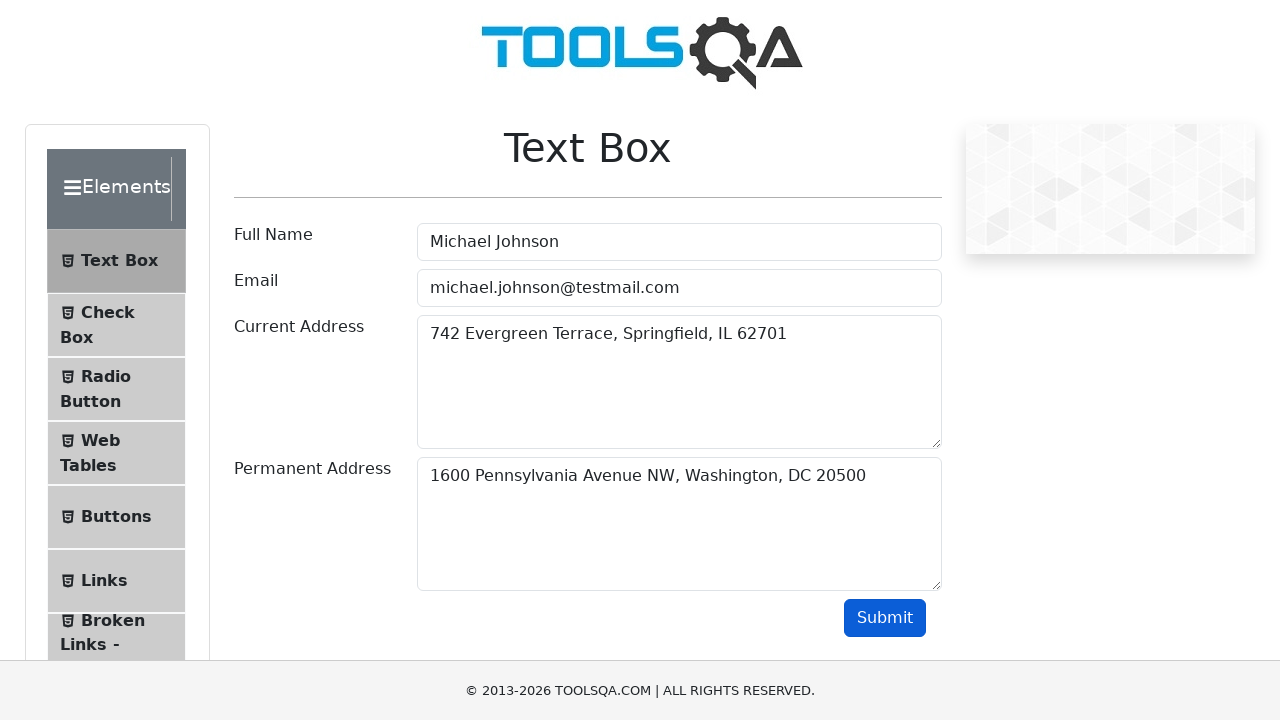

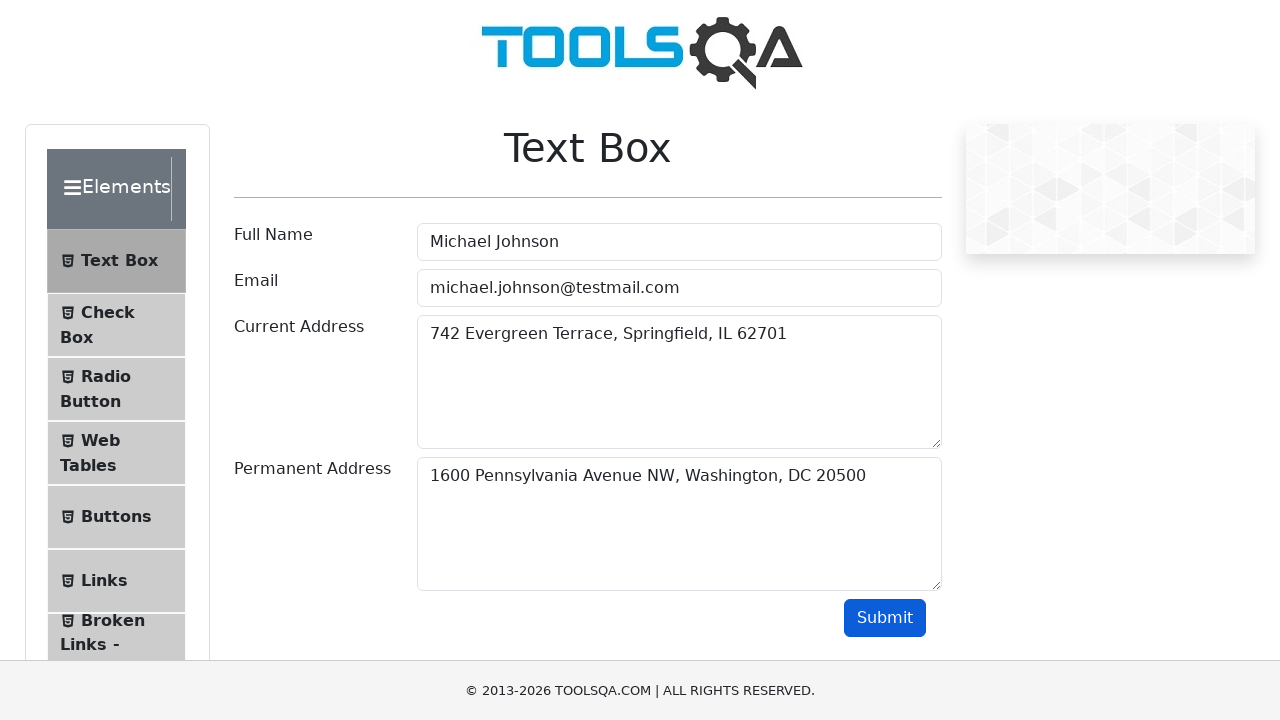